Tests iframe and alert handling by switching to an iframe, triggering a prompt alert, entering text, and accepting it

Starting URL: https://www.w3schools.com/jsref/tryit.asp?filename=tryjsref_prompt1

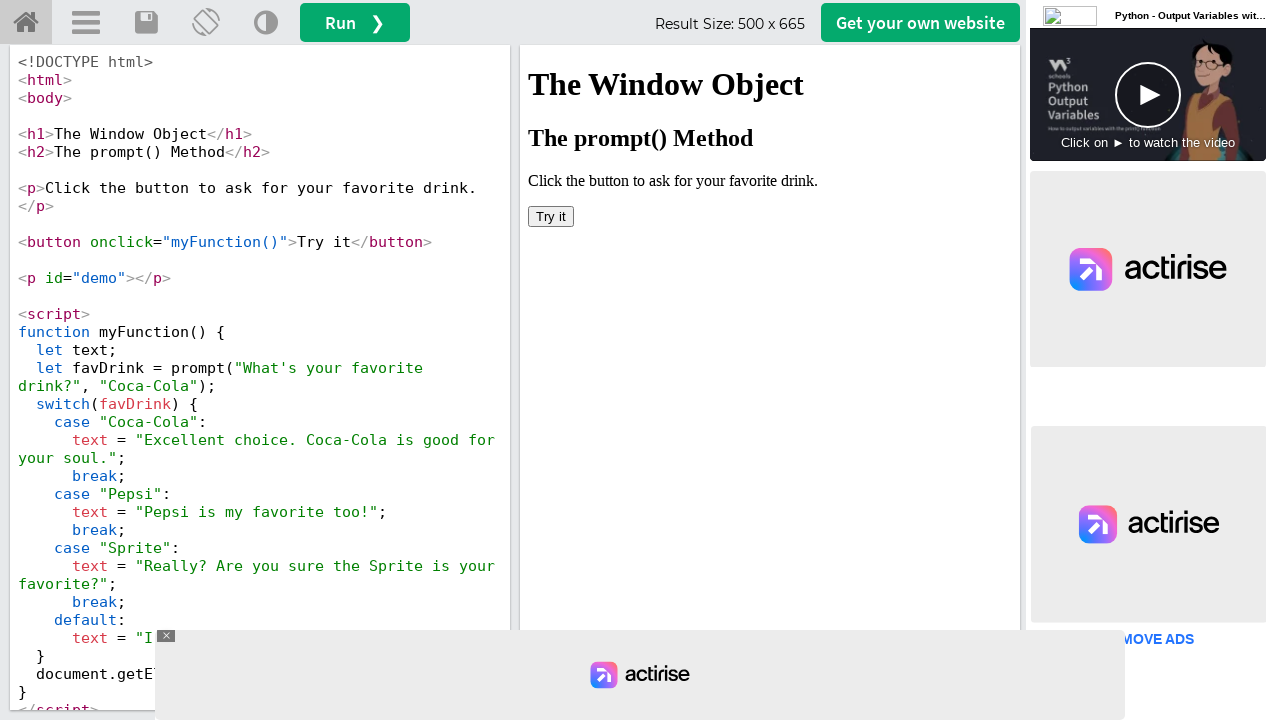

Located iframe with id 'iframeResult' on //div[contains(text(),'Accept all & visit the site')]
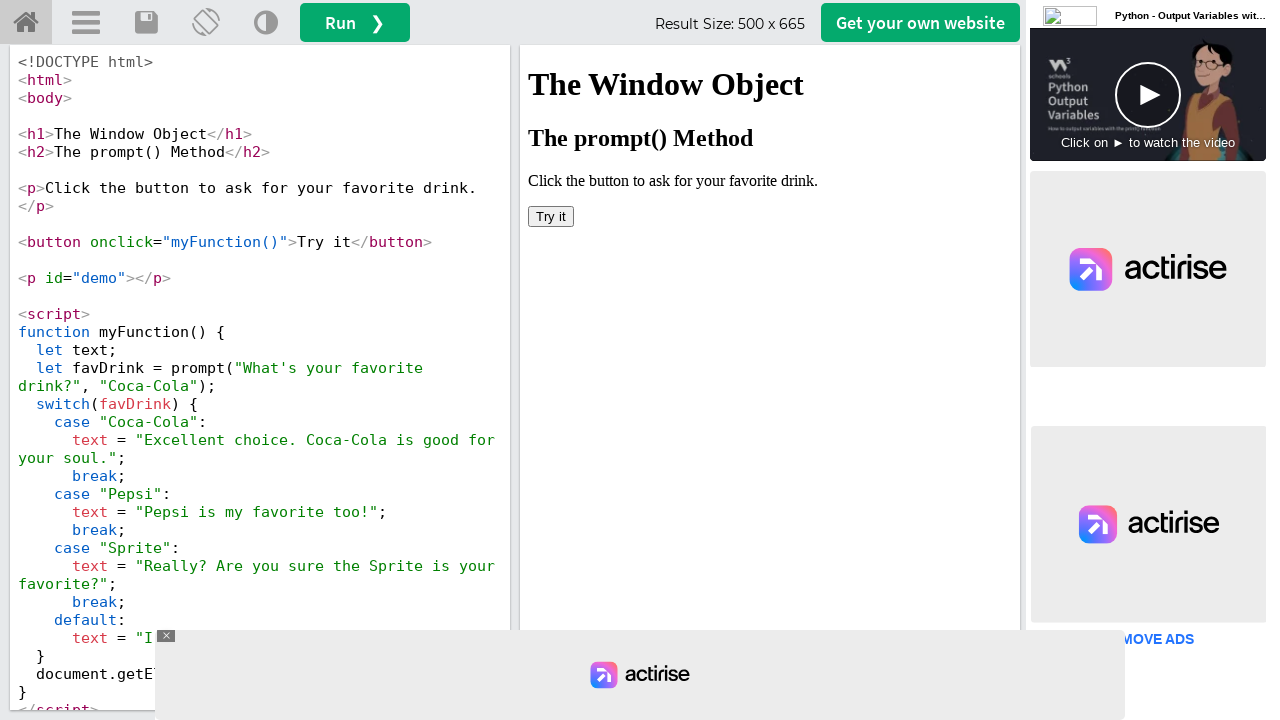

Clicked 'Try it' button within iframe to trigger prompt alert at (551, 216) on #iframeResult >> internal:control=enter-frame >> xpath=//button[contains(text(),
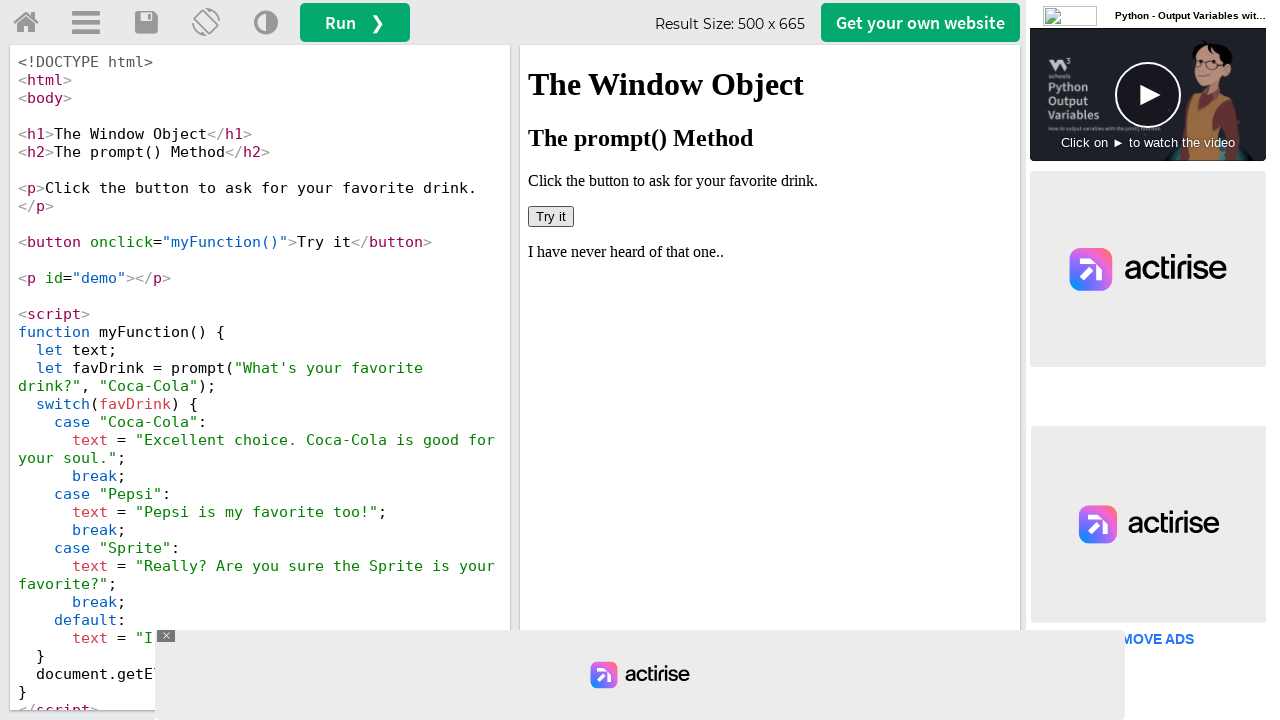

Set up dialog handler to accept prompt with text 'Thums up'
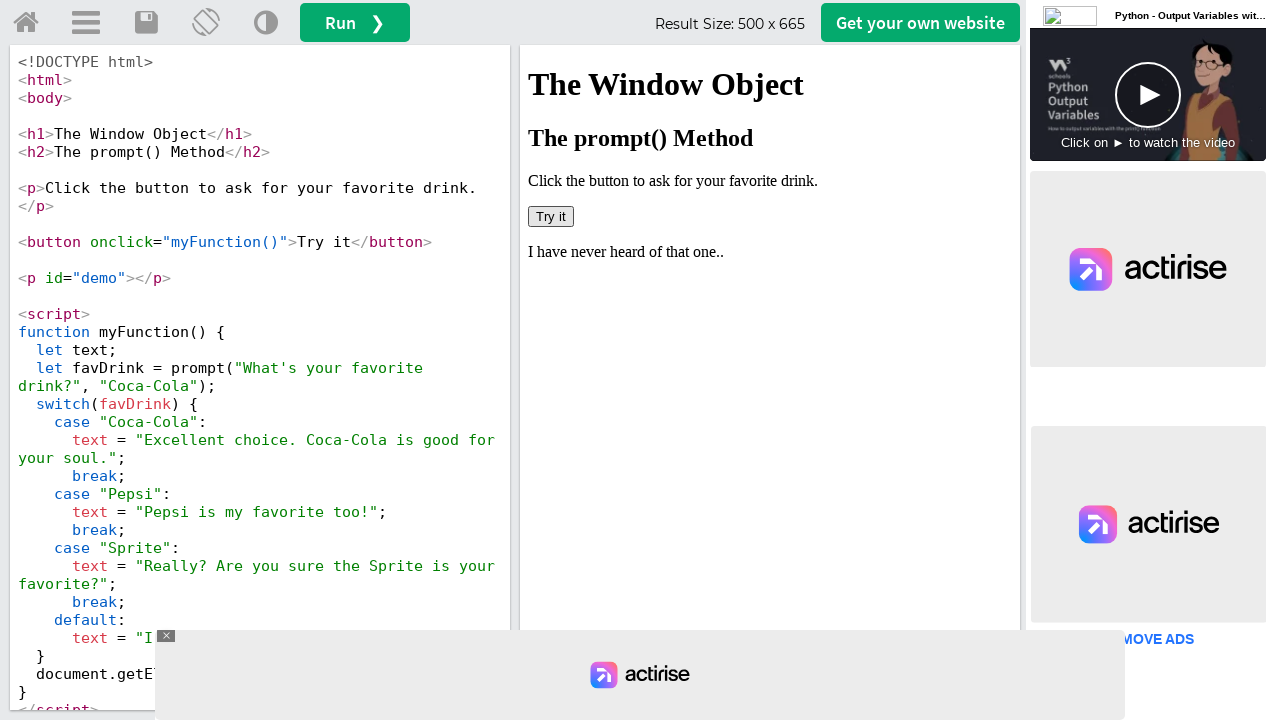

Verified that result element with id 'demo' is visible
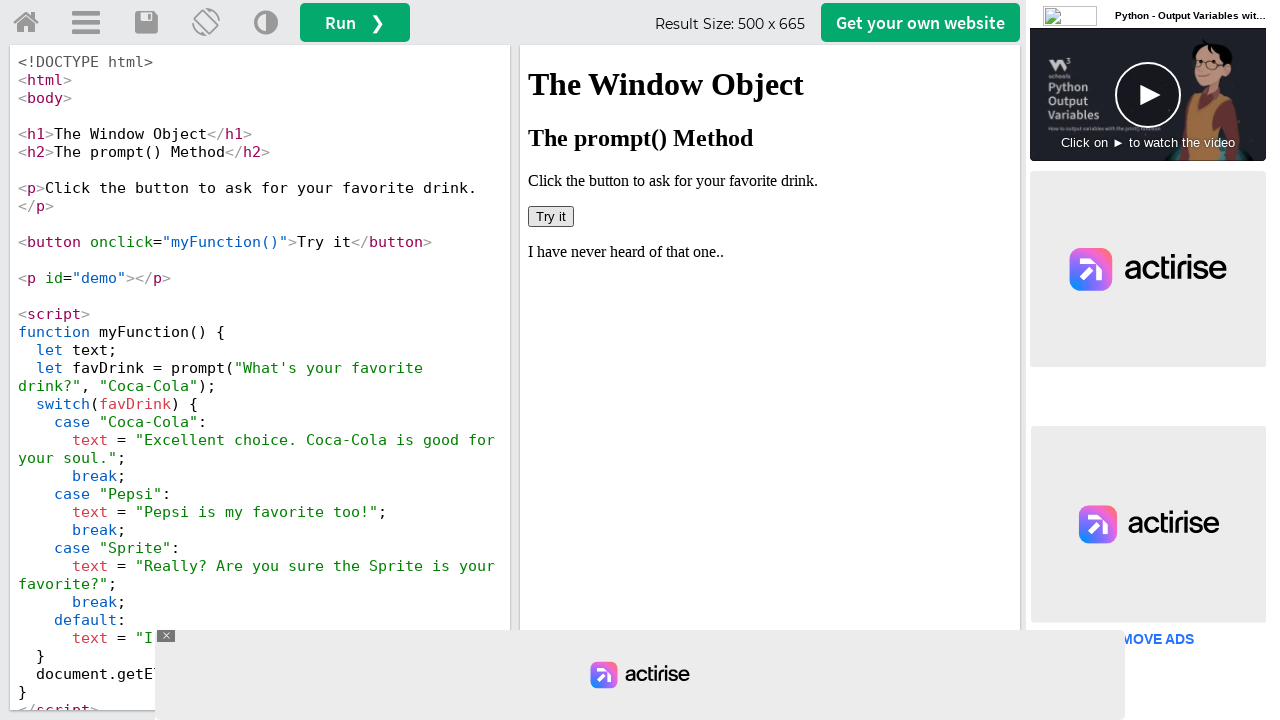

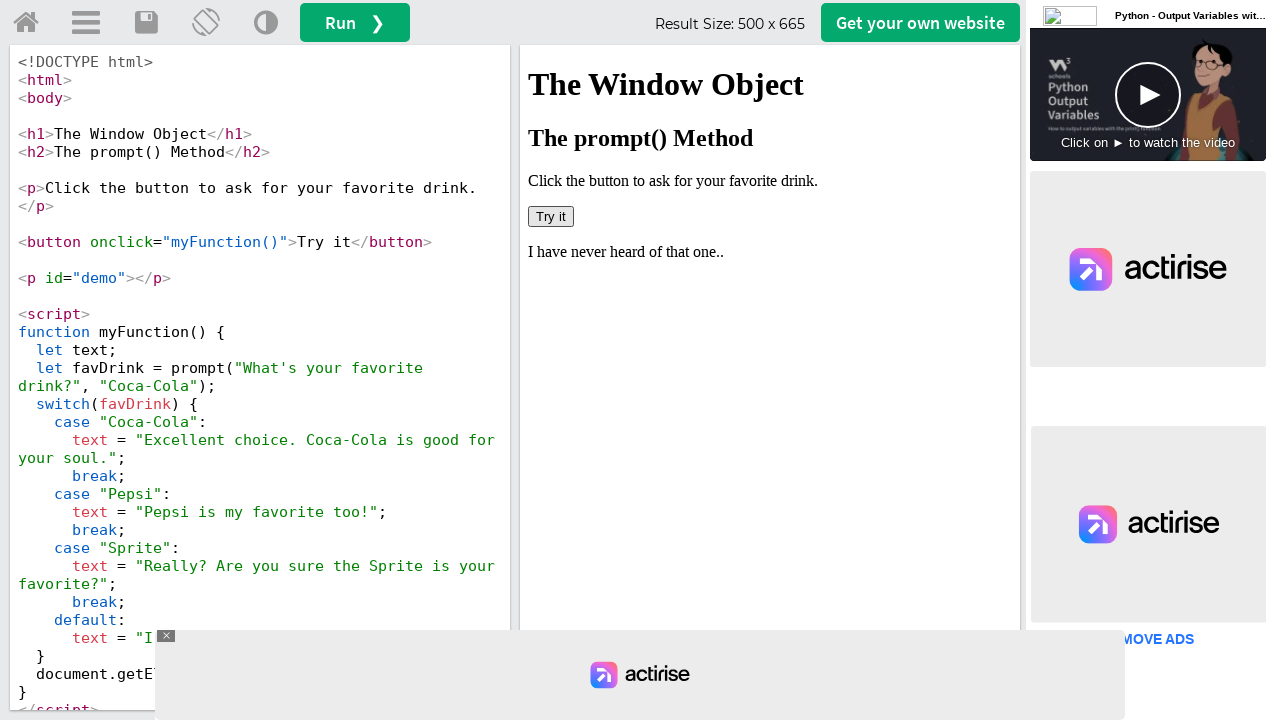